Tests drag-and-drop functionality on the jQuery UI droppable demo page by switching to an iframe and dragging an element onto a drop target.

Starting URL: https://jqueryui.com/droppable/

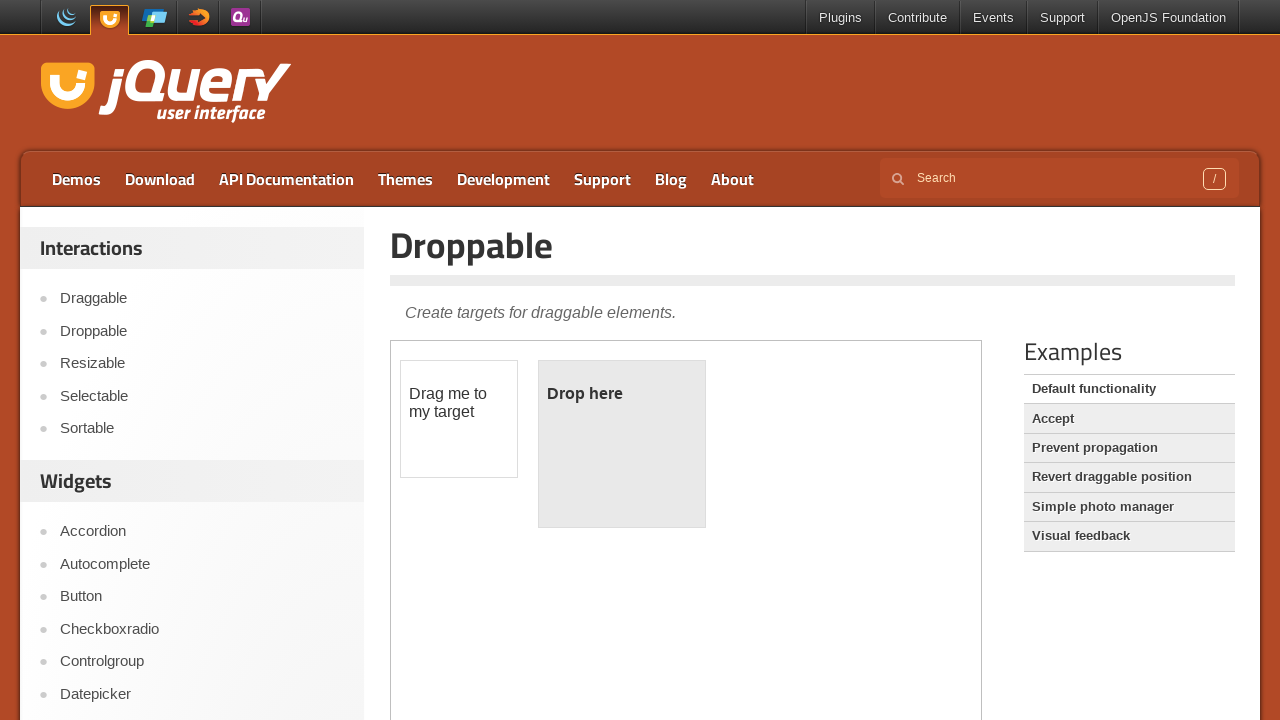

Located the demo iframe for jQuery UI droppable demo
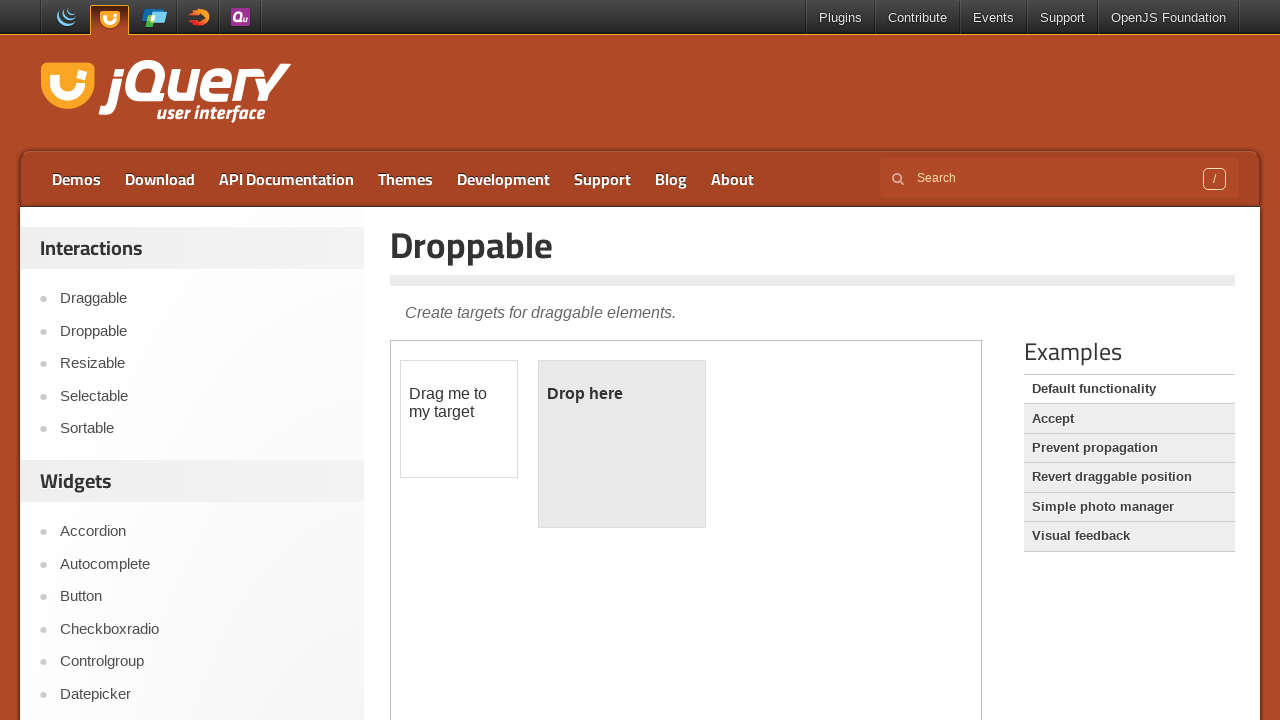

Clicked on the draggable element at (459, 419) on iframe.demo-frame >> internal:control=enter-frame >> #draggable
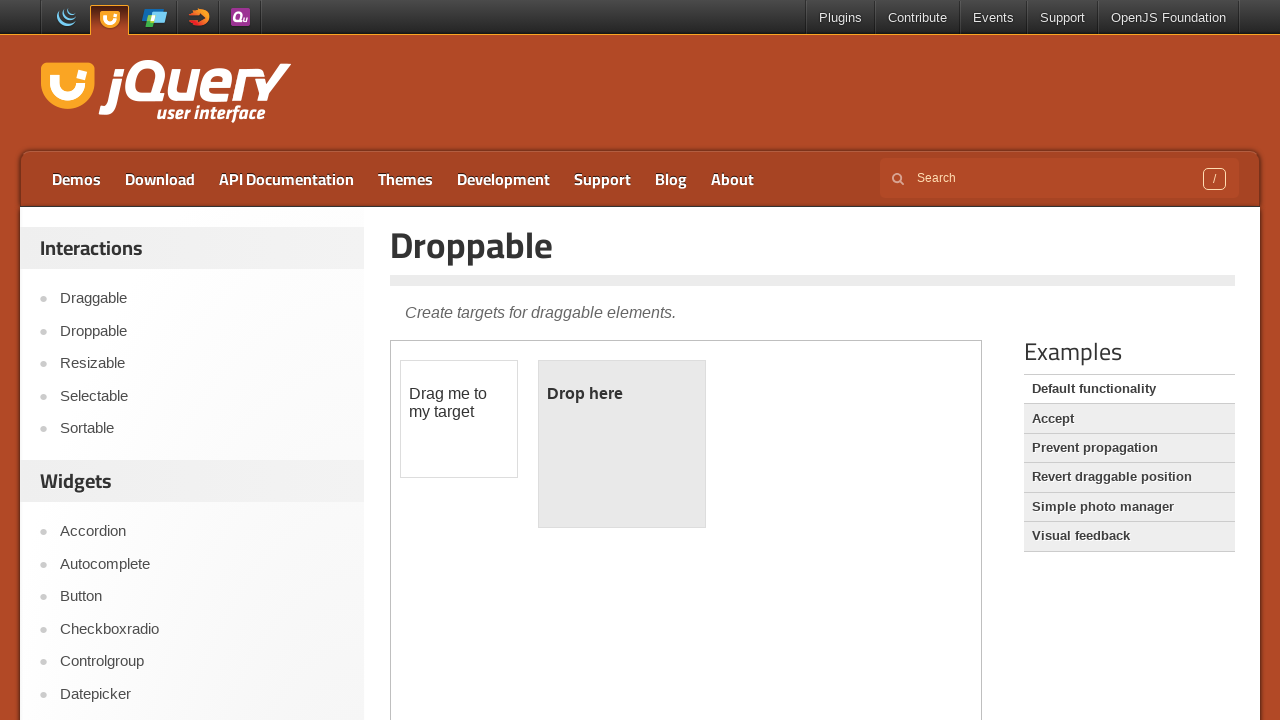

Located source (draggable) and target (droppable) elements
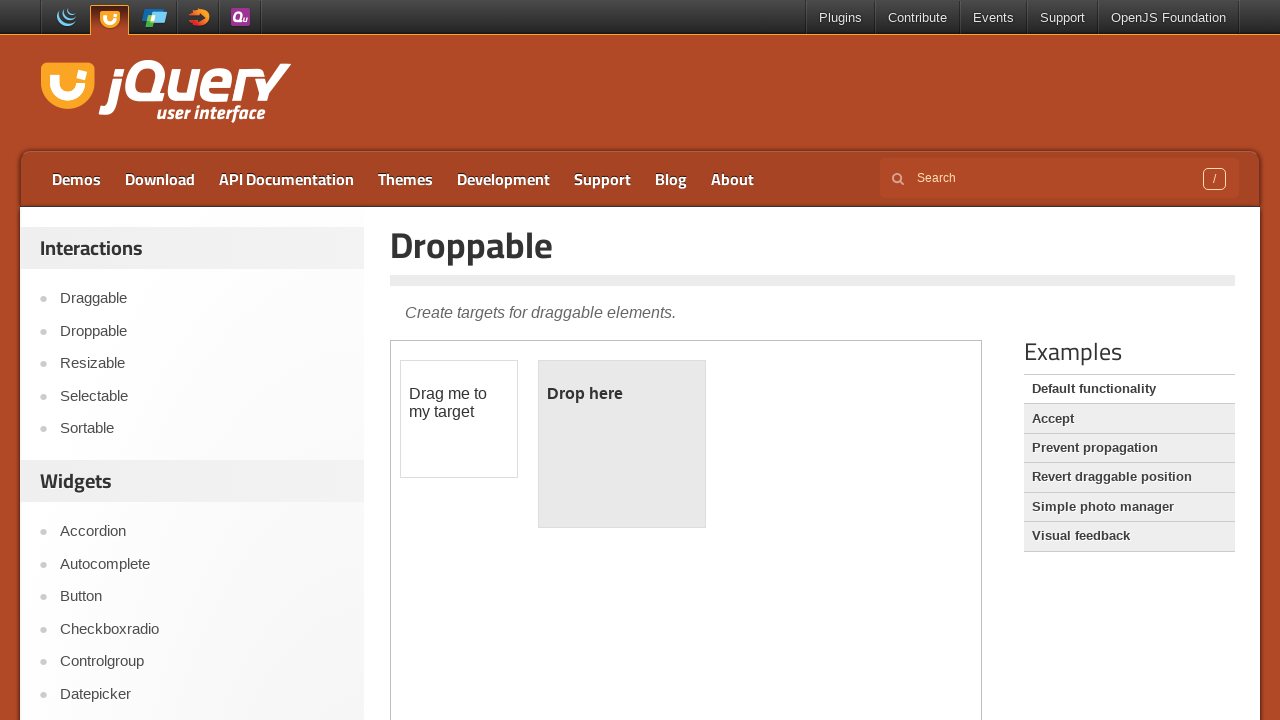

Dragged the draggable element onto the droppable target at (622, 444)
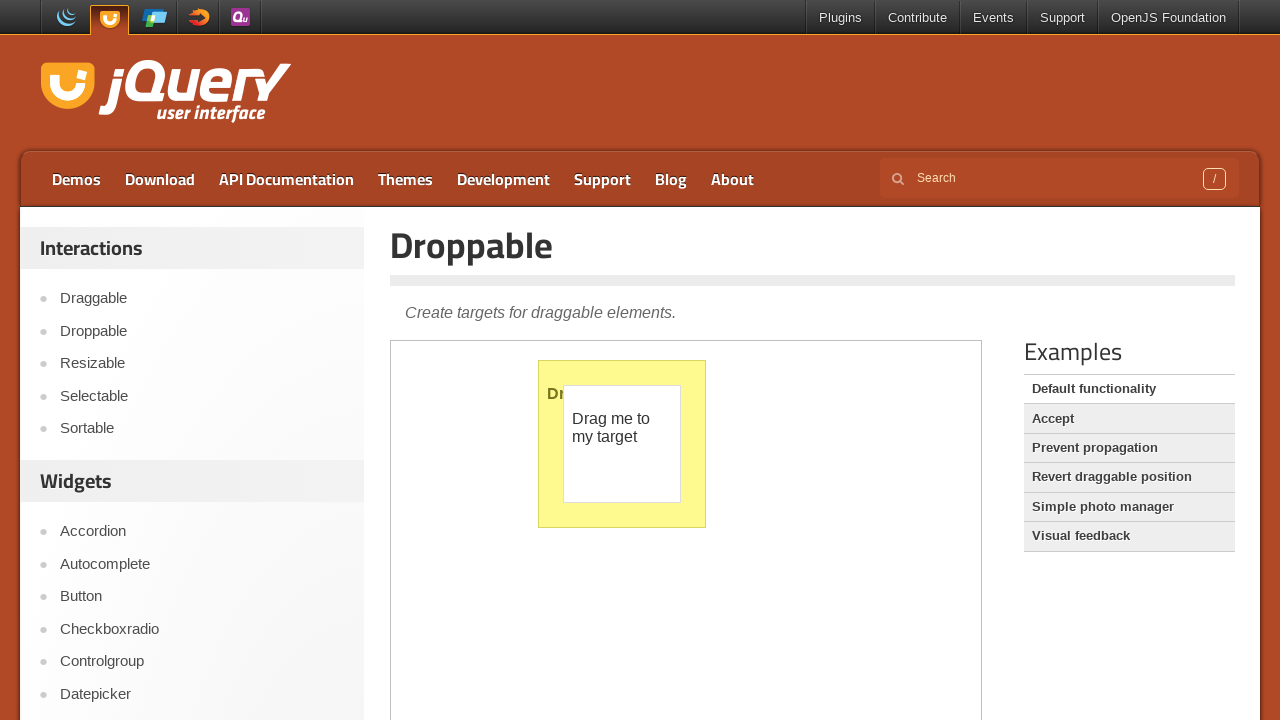

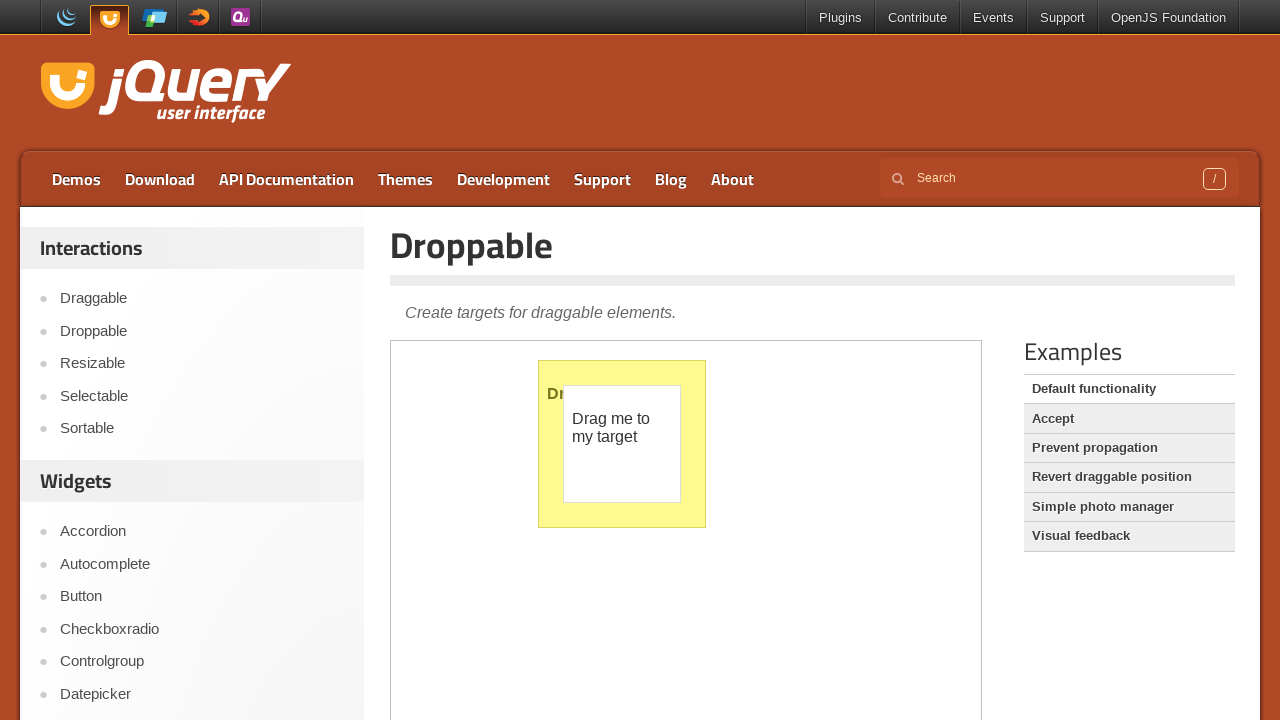